Tests jQuery UI autocomplete functionality by typing partial text, waiting for suggestions, and selecting a matching option from the dropdown

Starting URL: https://jqueryui.com/autocomplete/

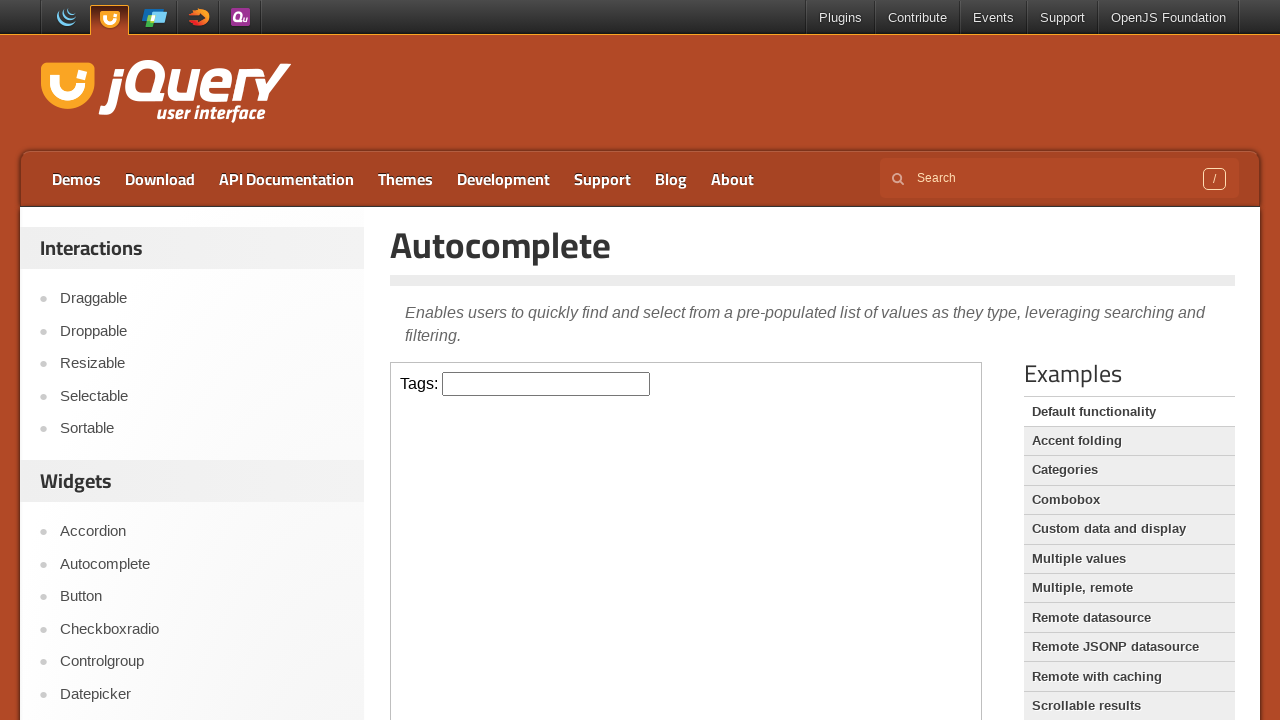

Located demo iframe for jQuery UI autocomplete
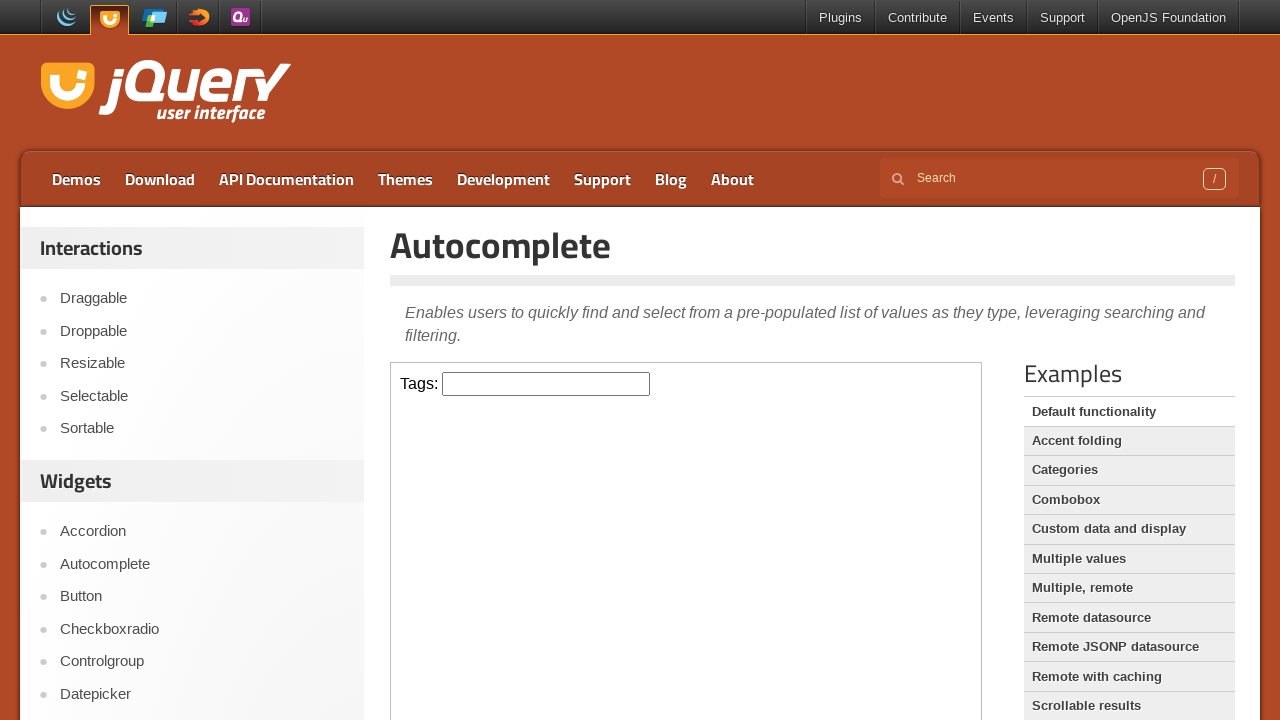

Typed 'as' in autocomplete input field on .demo-frame >> internal:control=enter-frame >> #tags
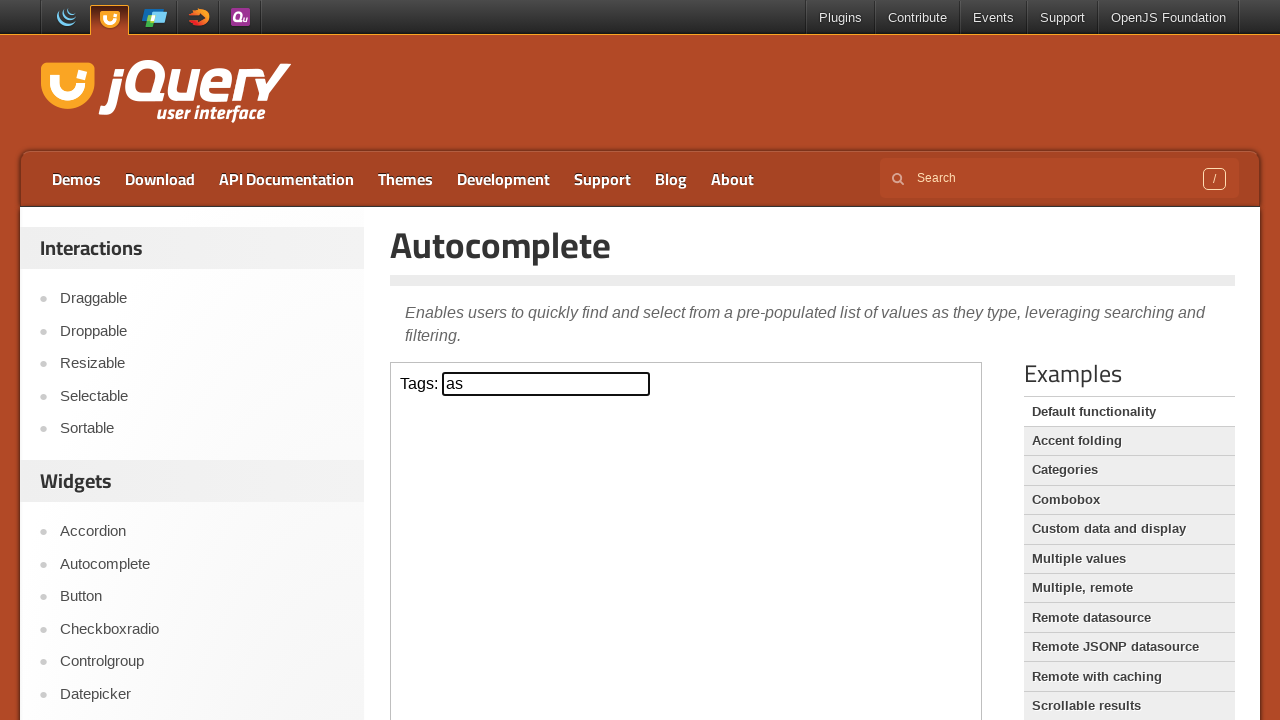

Autocomplete suggestions dropdown appeared
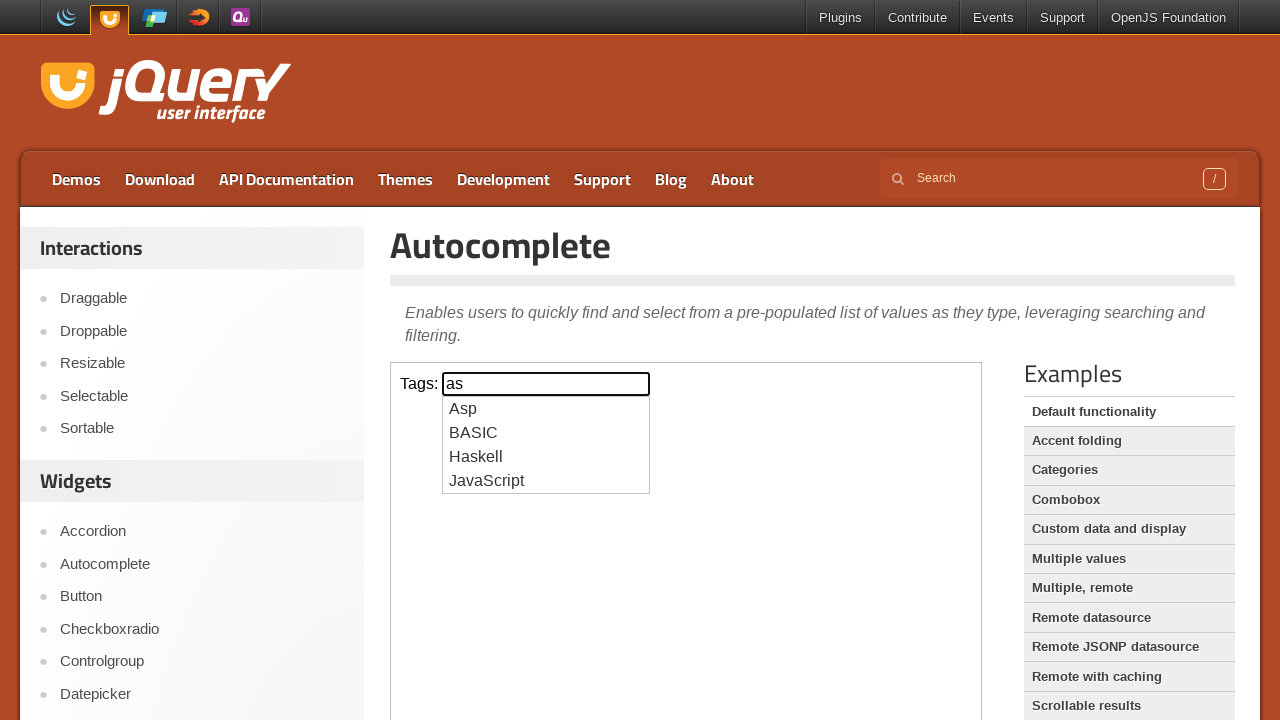

Retrieved all autocomplete suggestion items
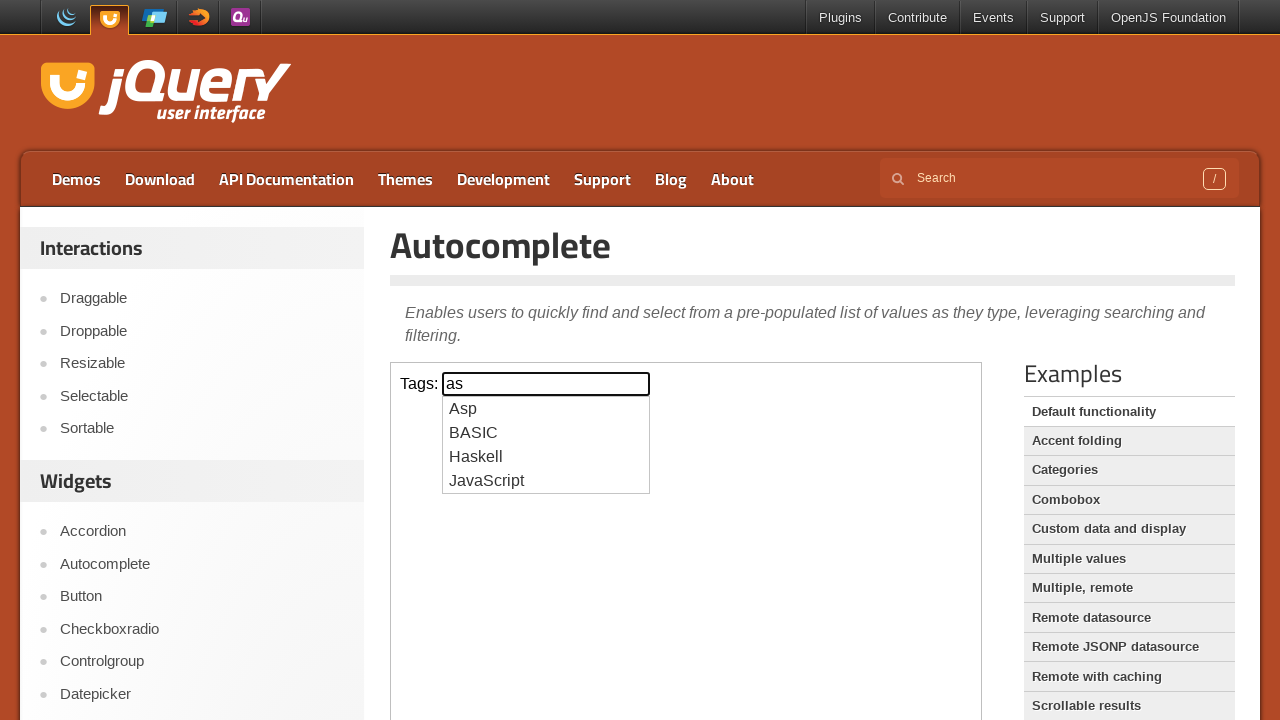

Selected 'BASIC' option from autocomplete suggestions at (546, 433) on .demo-frame >> internal:control=enter-frame >> ul#ui-id-1>li >> nth=1
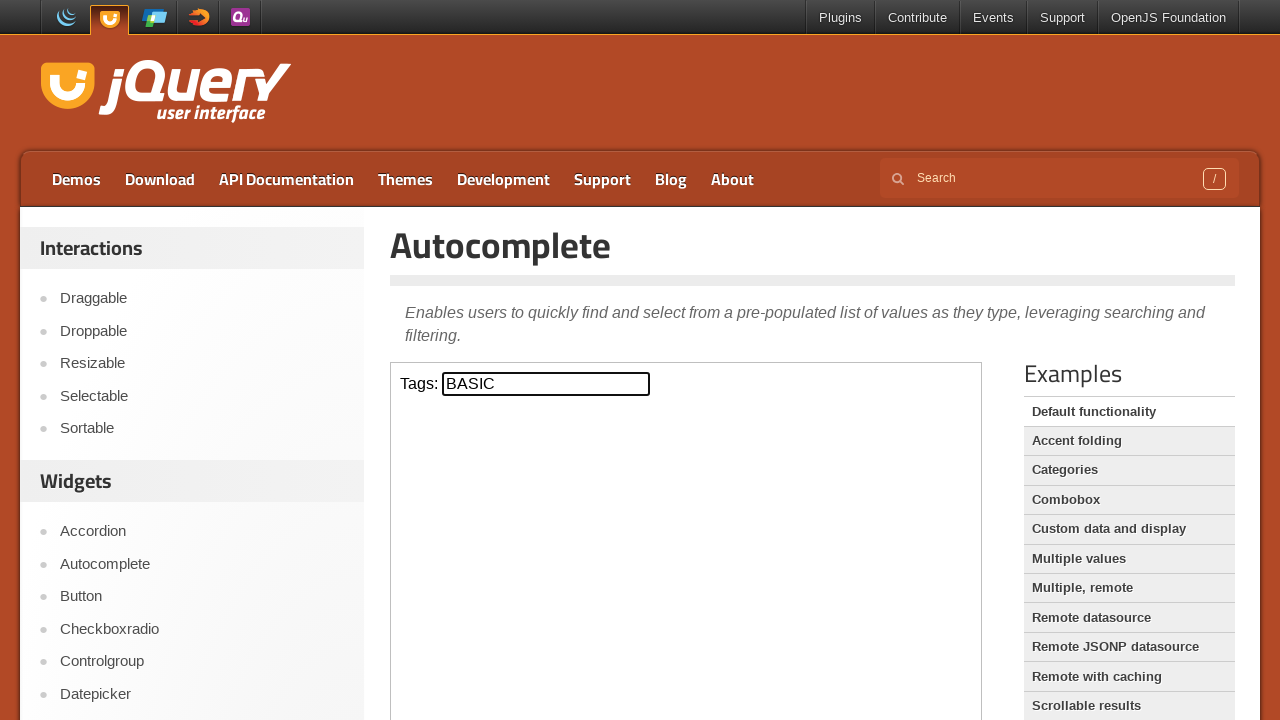

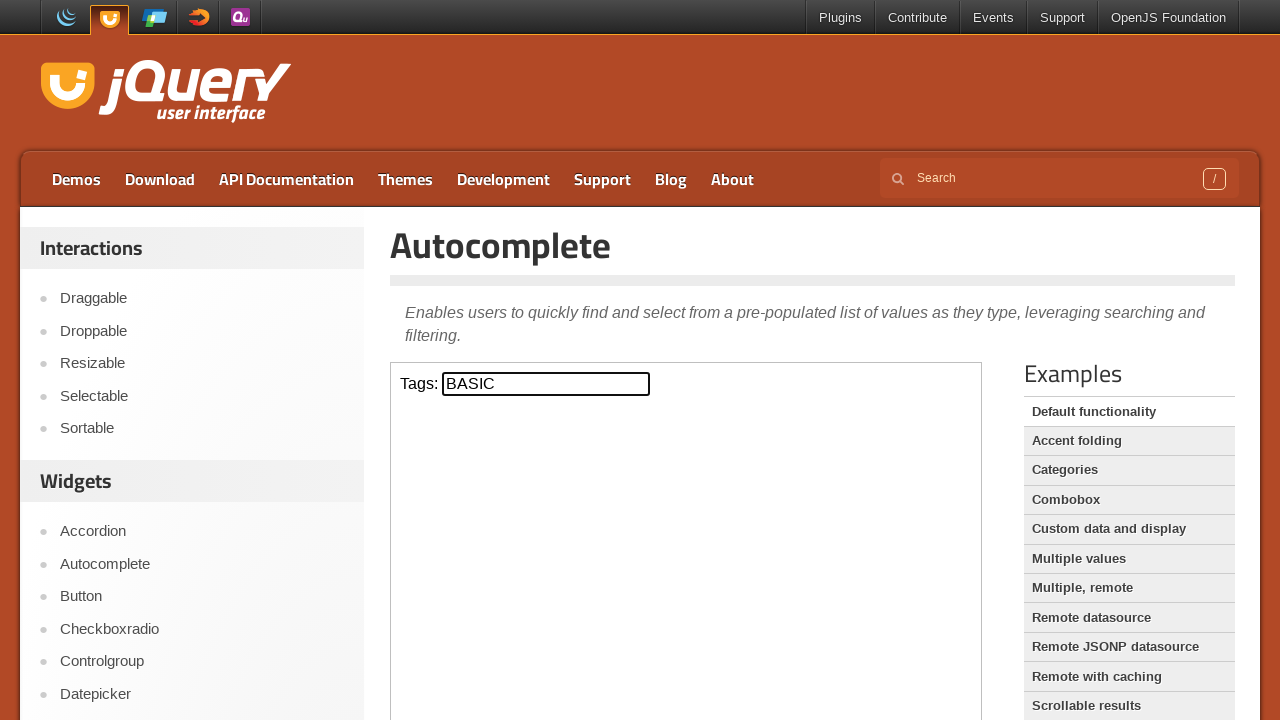